Tests drag and drop functionality on jQueryUI's droppable demo page by dragging an element from source to target and verifying the drop was successful

Starting URL: https://jqueryui.com/droppable/

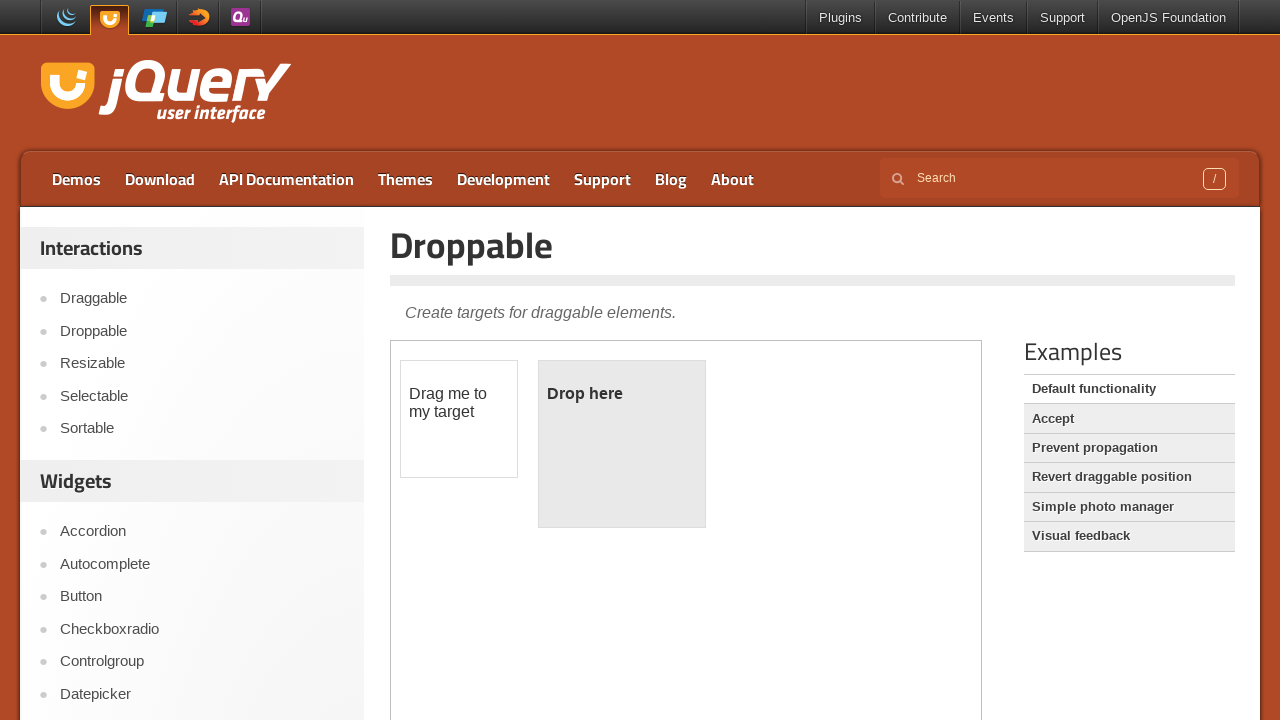

Navigated to jQueryUI droppable demo page
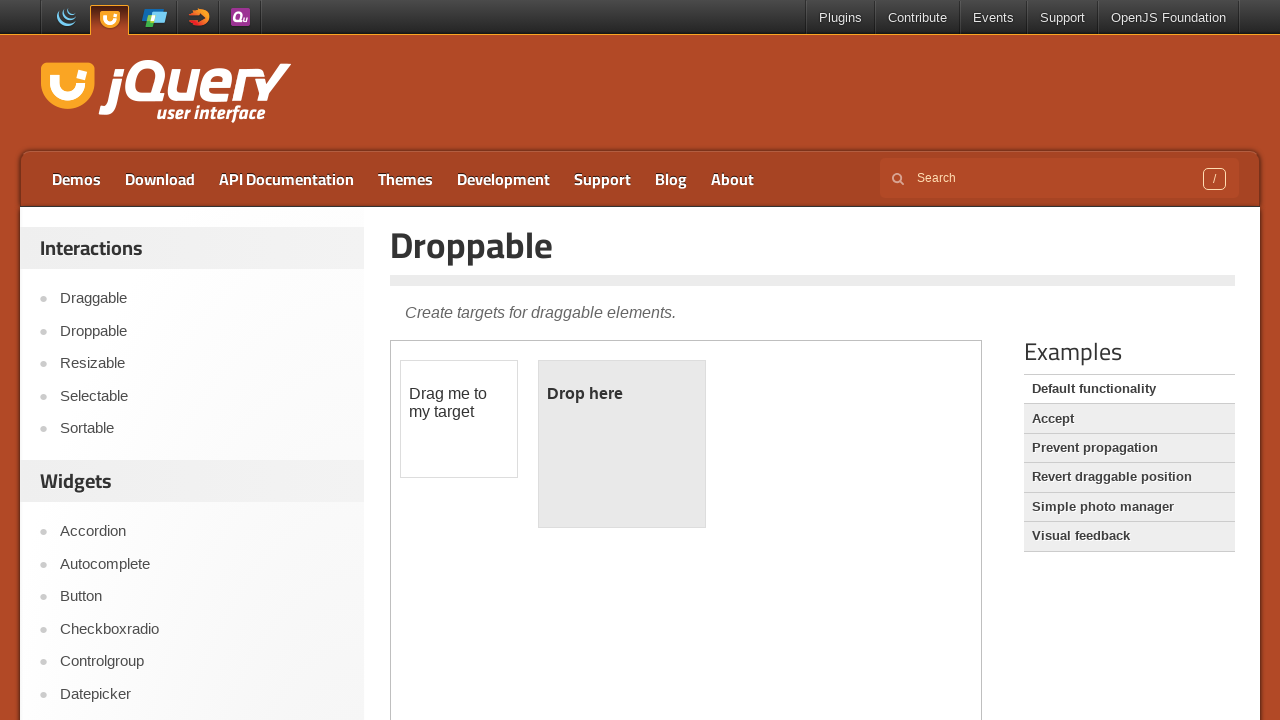

Located the iframe containing drag and drop elements
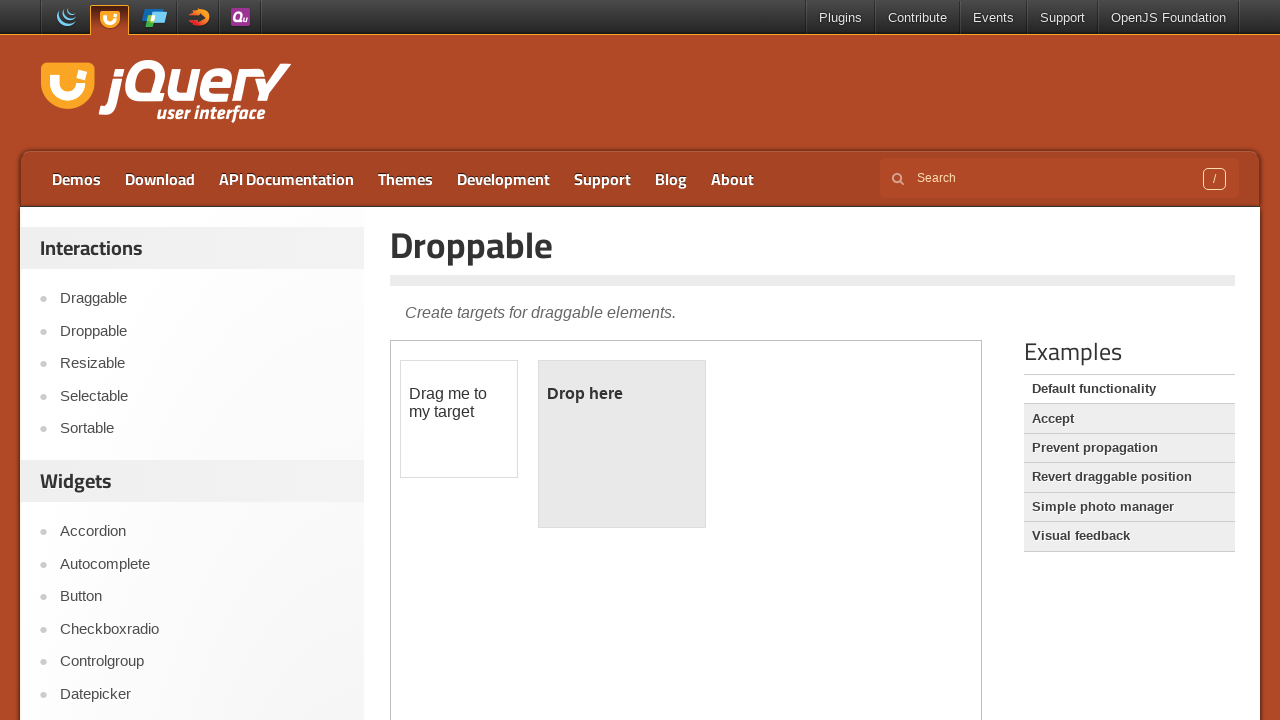

Located the draggable source element
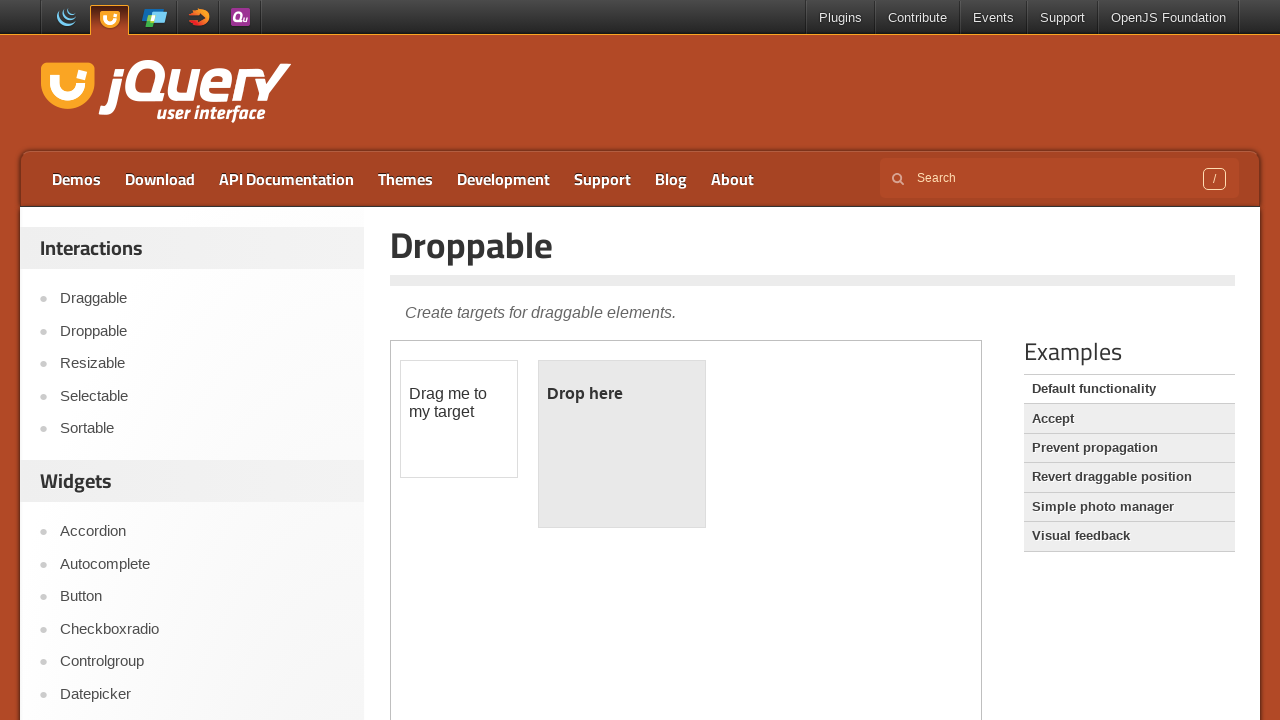

Located the droppable target element
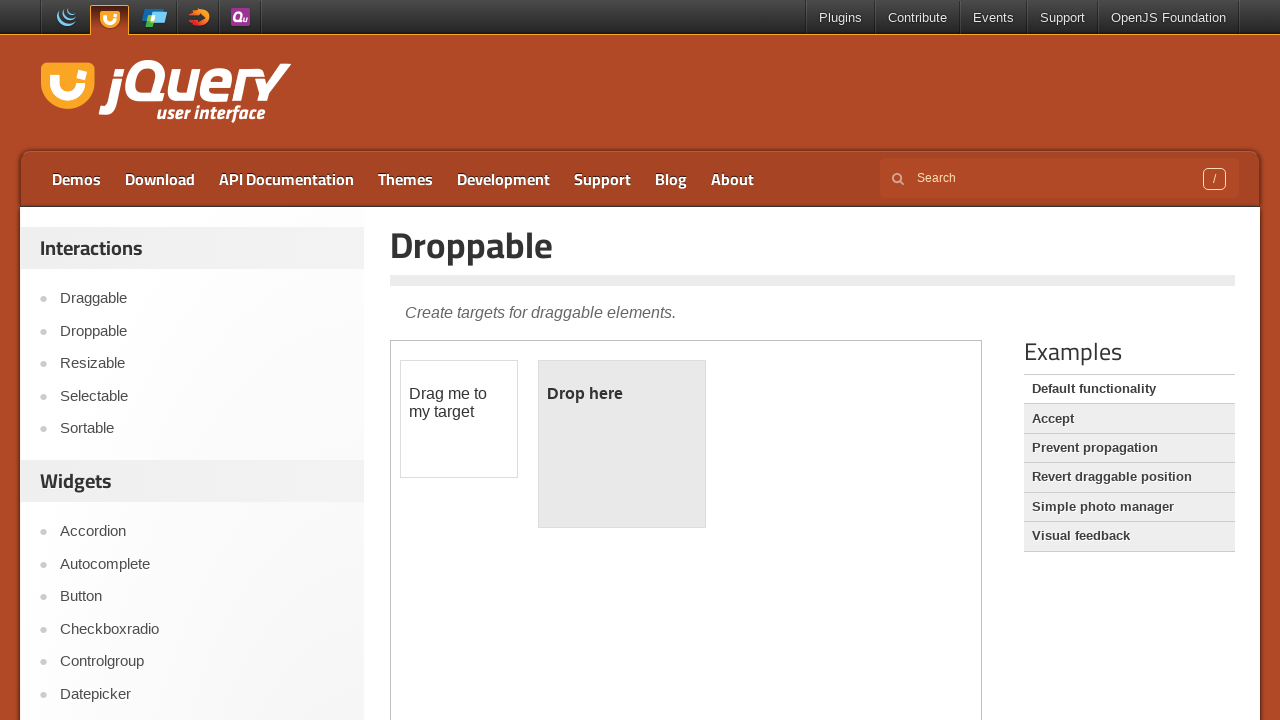

Dragged source element to target element at (622, 444)
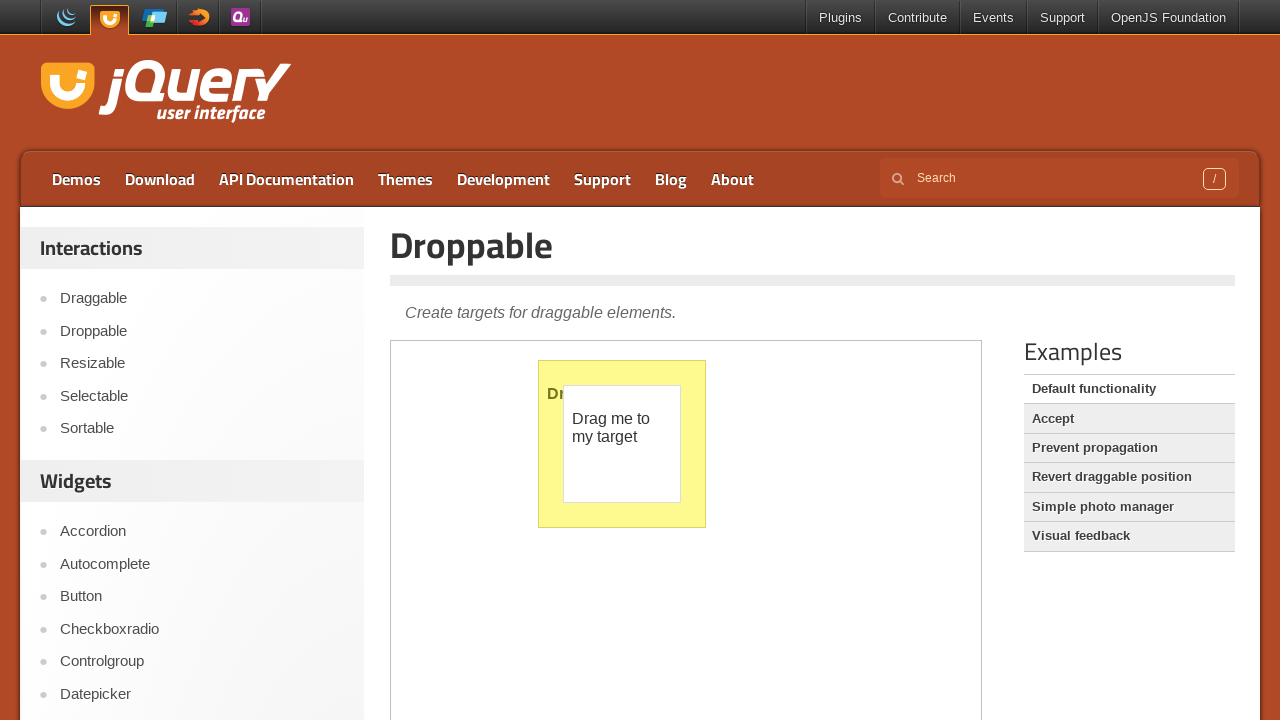

Retrieved text from target element after drop
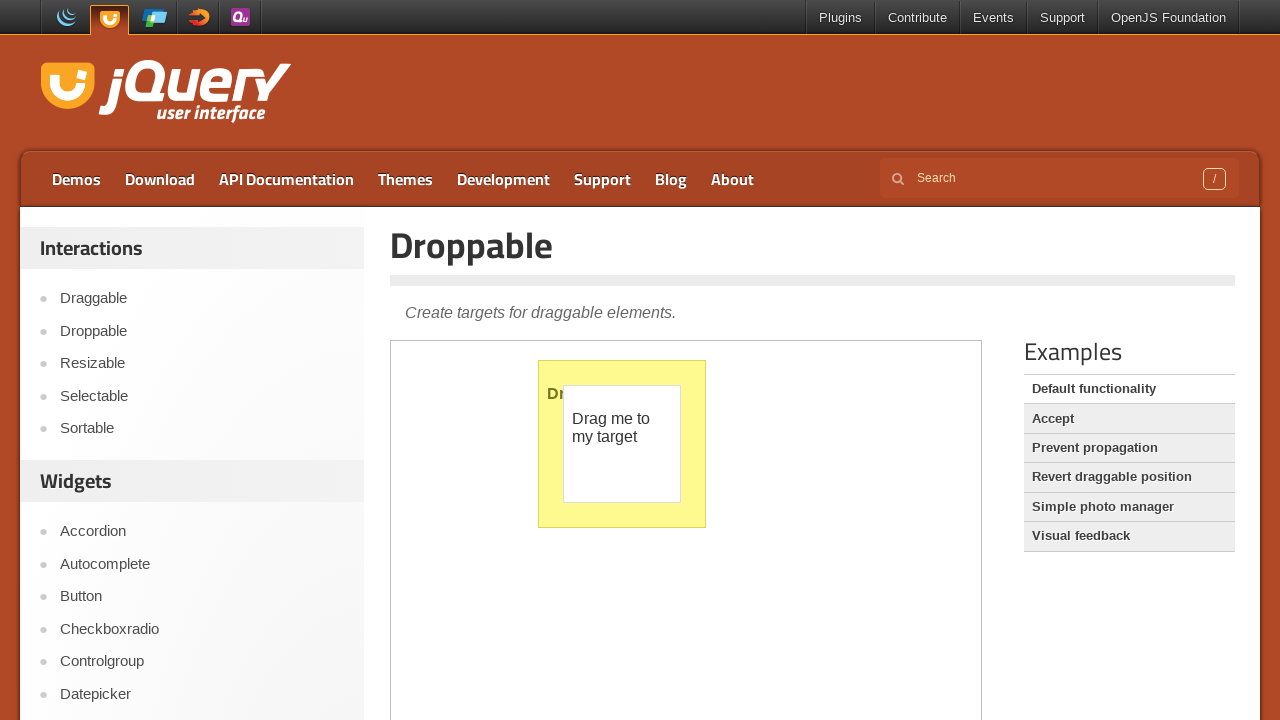

Verified that drop was successful with 'Dropped!' text
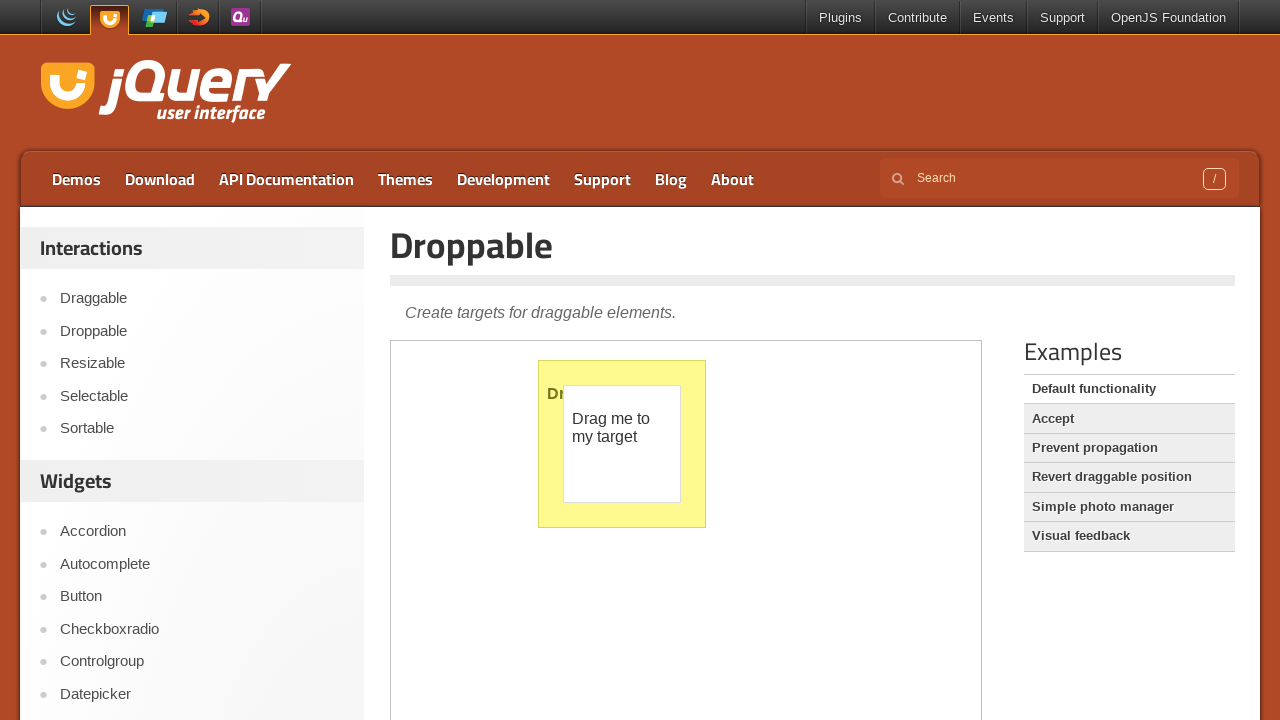

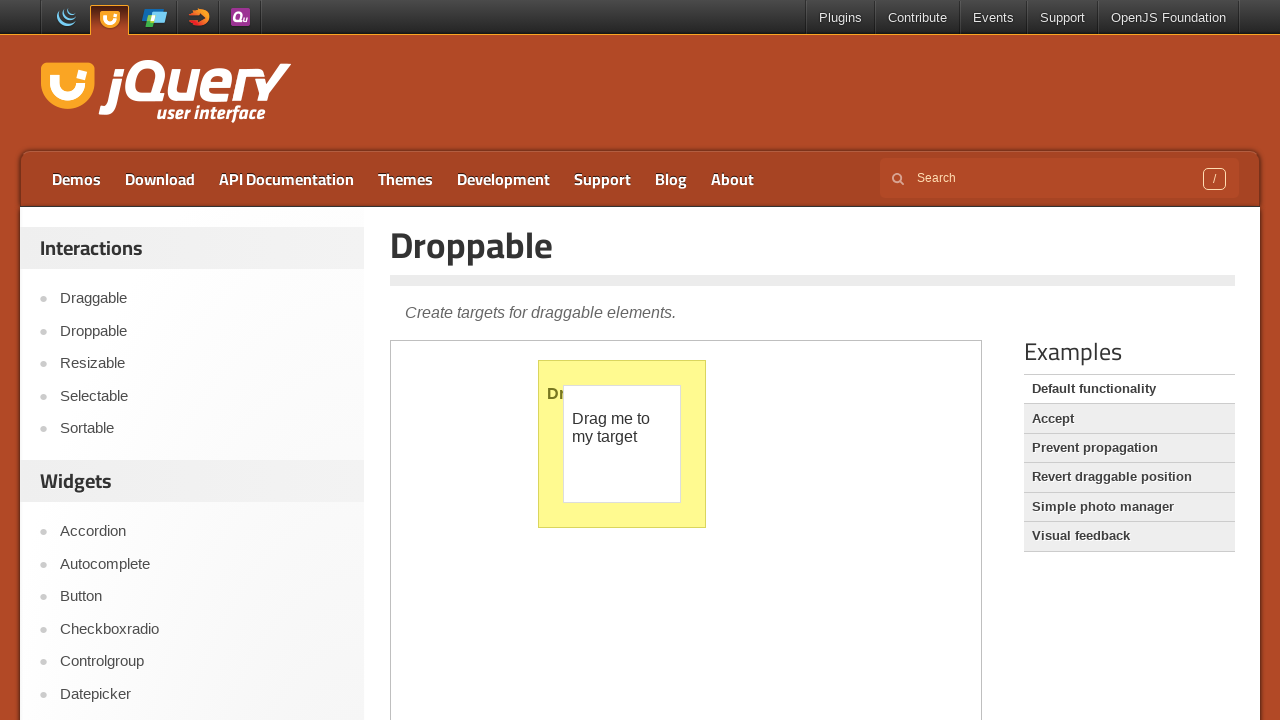